Fills the phone number, amount, and email fields in the top-up form and clicks the Continue button on MTS Belarus website.

Starting URL: https://www.mts.by/

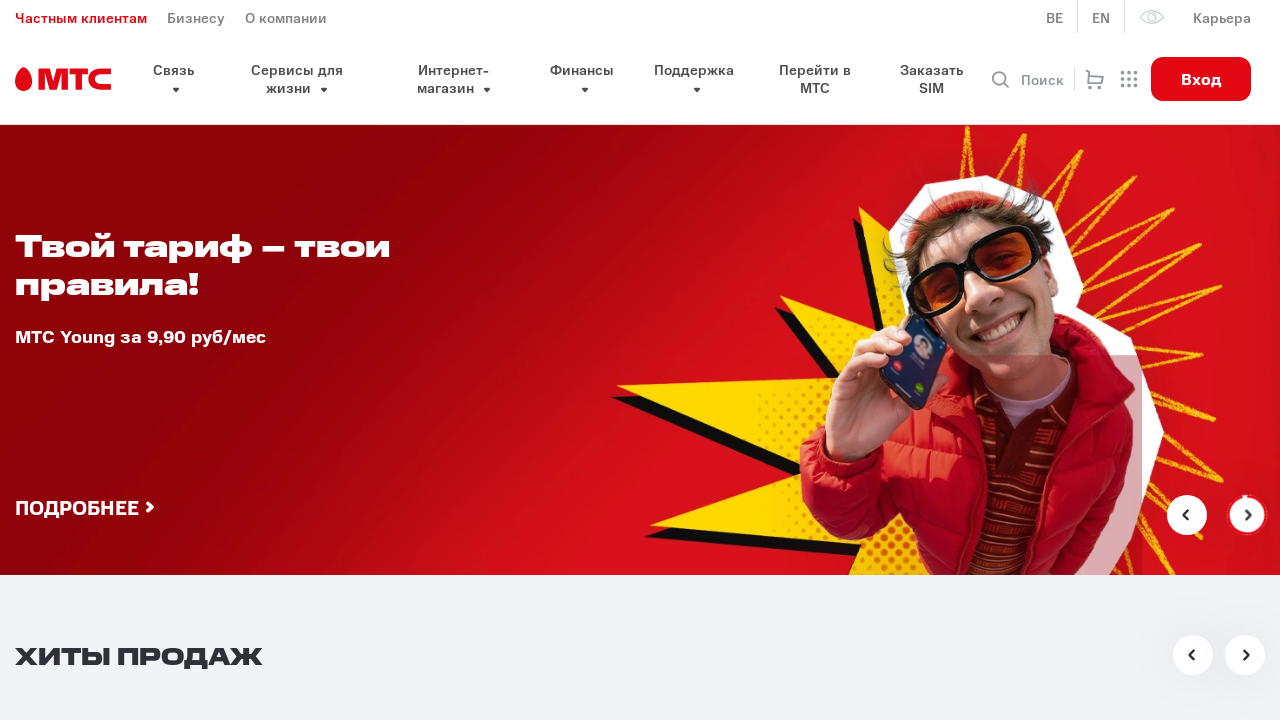

Filled phone number field with '297777777' on input[placeholder='Номер телефона']
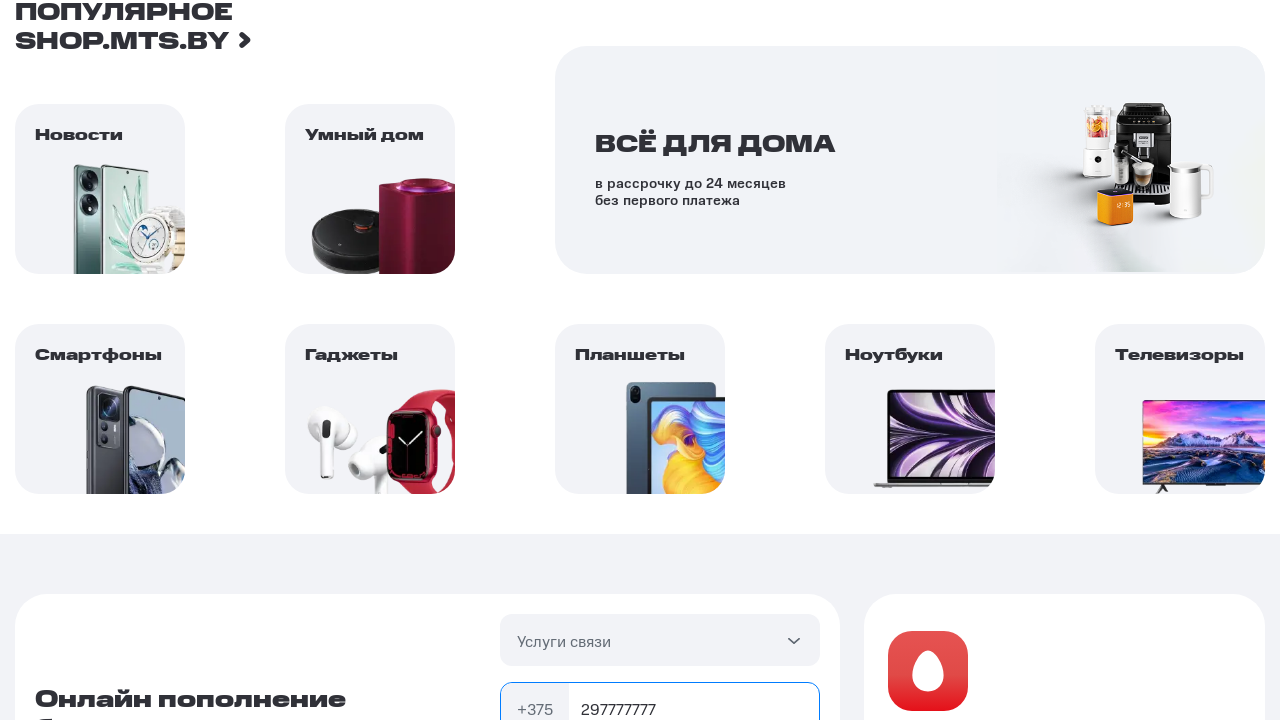

Filled amount field with '1' on input[placeholder='Сумма']
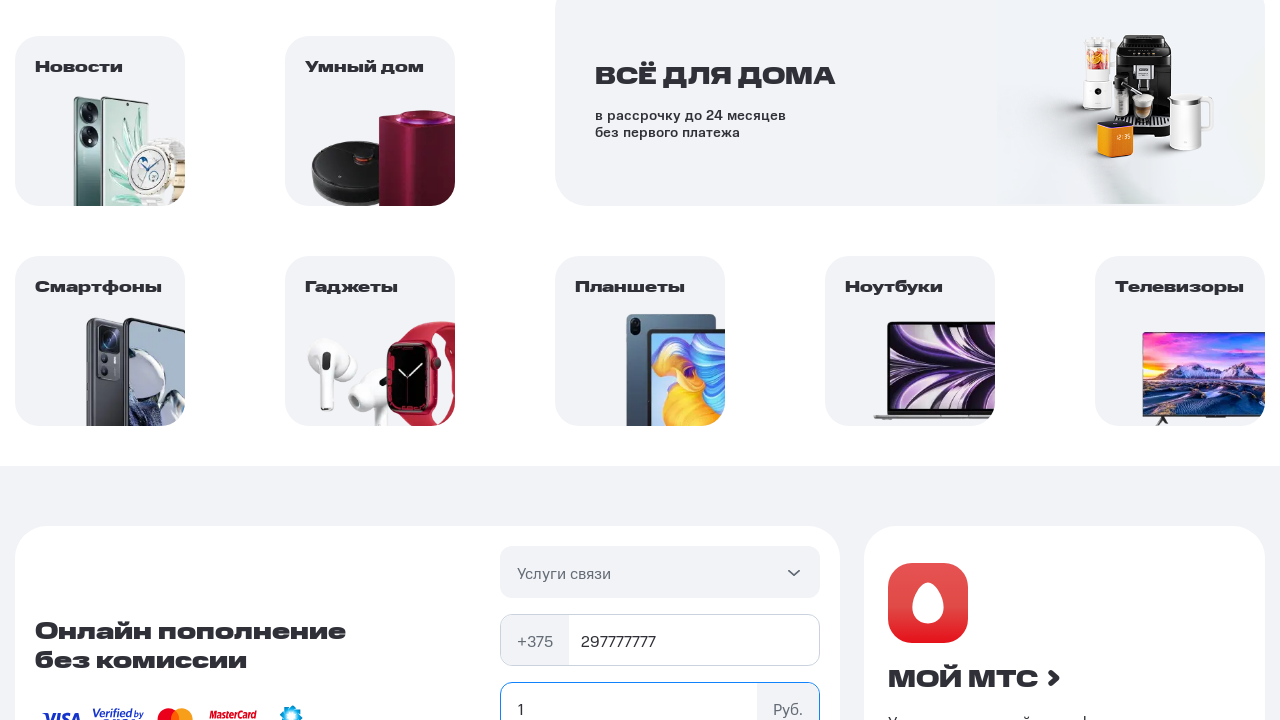

Filled email field with 'testuser.sample@example.com' on input[placeholder='E-mail для отправки чека']
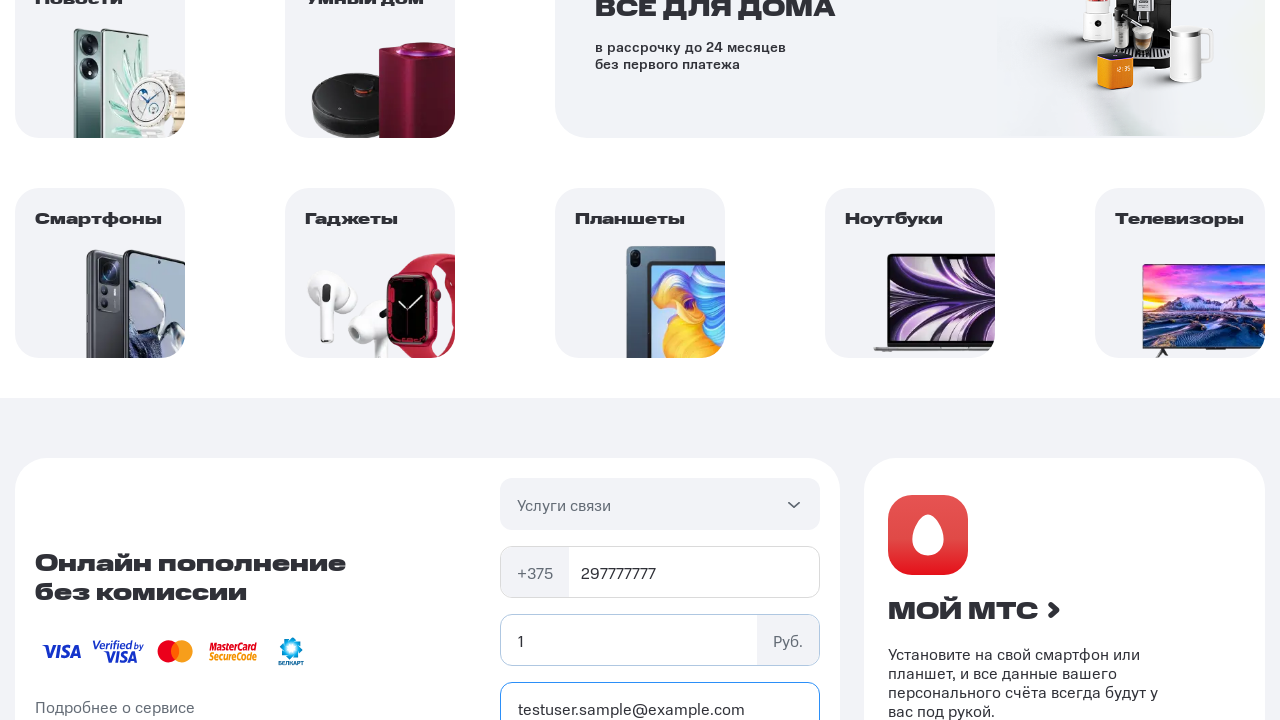

Clicked the Continue button to proceed with top-up at (660, 361) on button.button.button__default
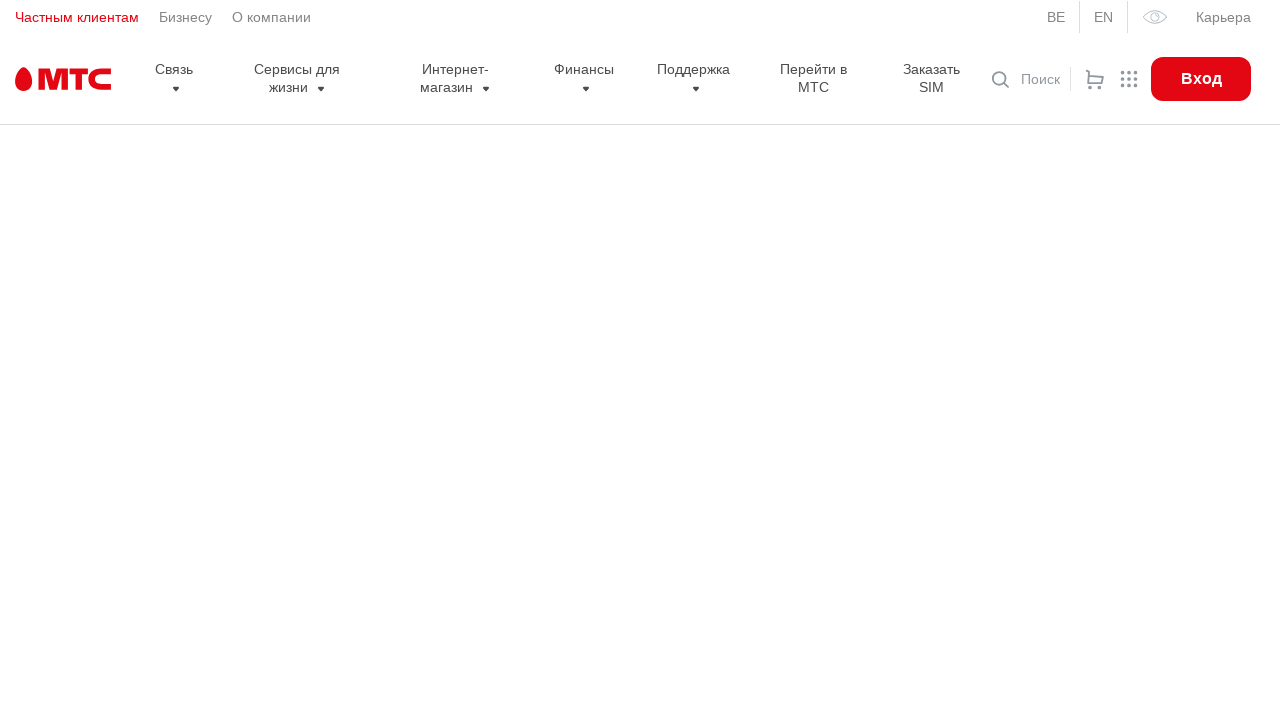

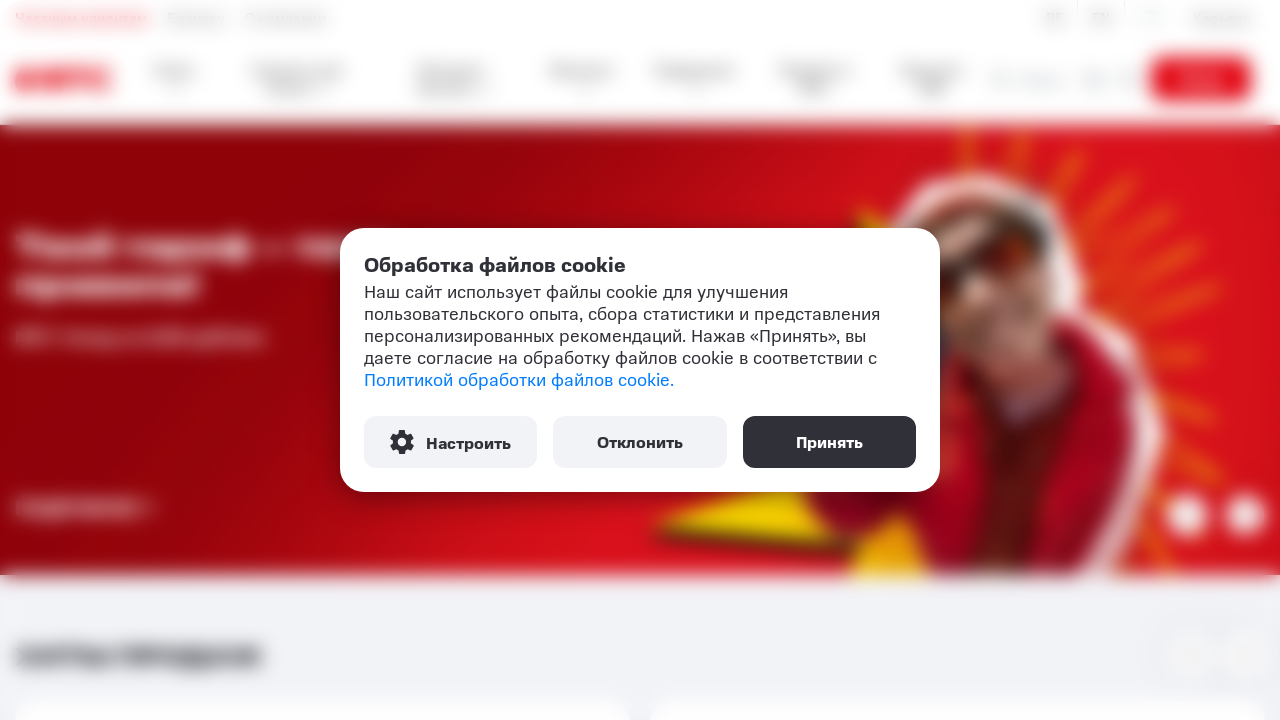